Navigates to the DemoBlaze website and verifies the page title contains "STORE"

Starting URL: https://www.demoblaze.com/

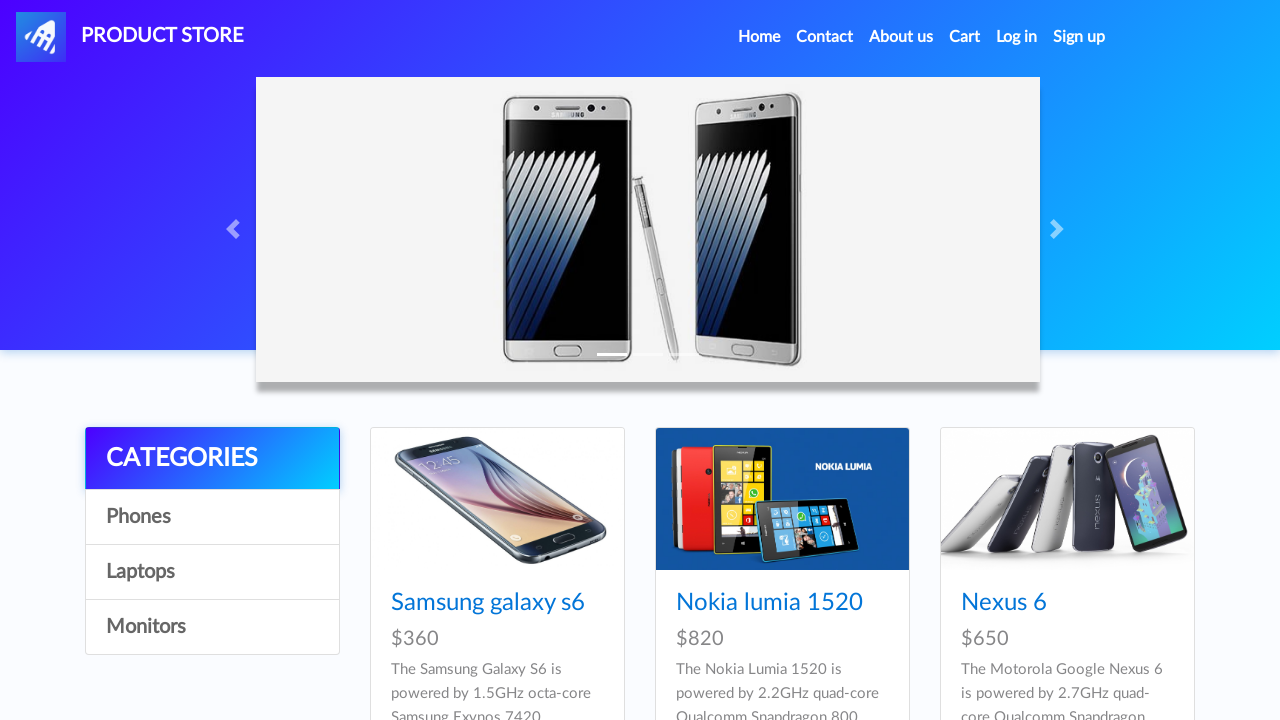

Navigated to DemoBlaze website at https://www.demoblaze.com/
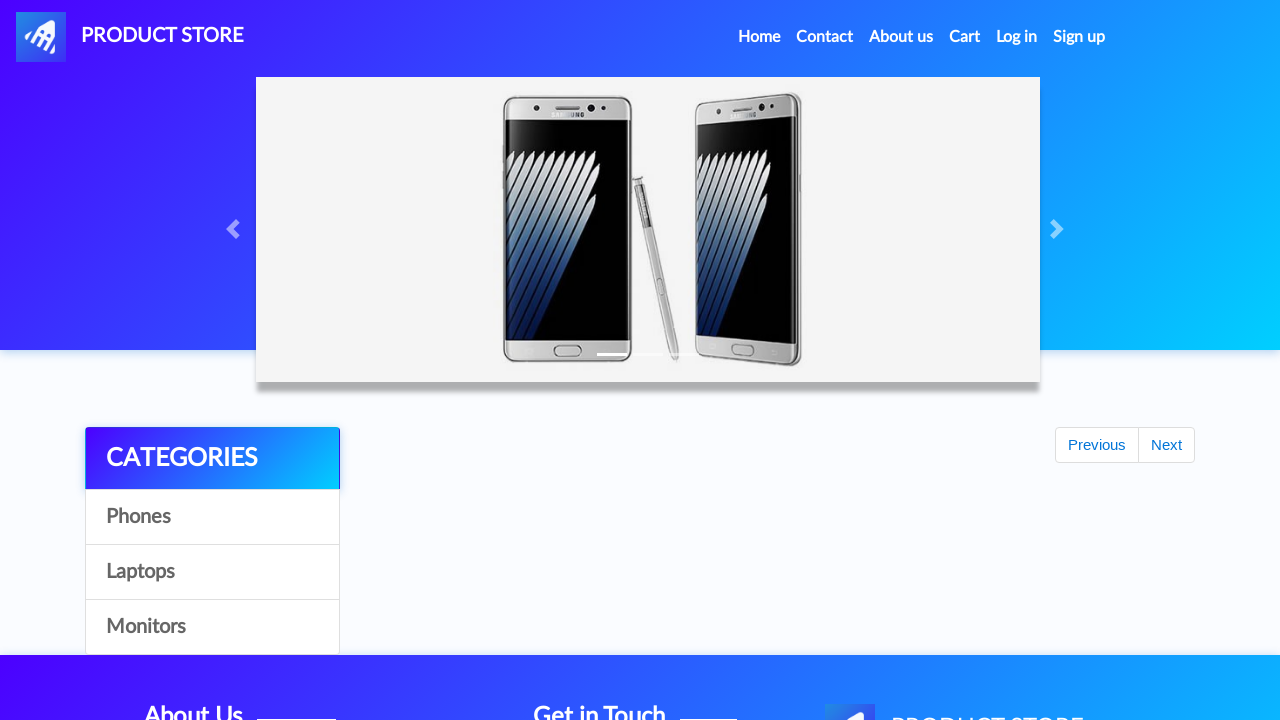

Retrieved page title: 'STORE'
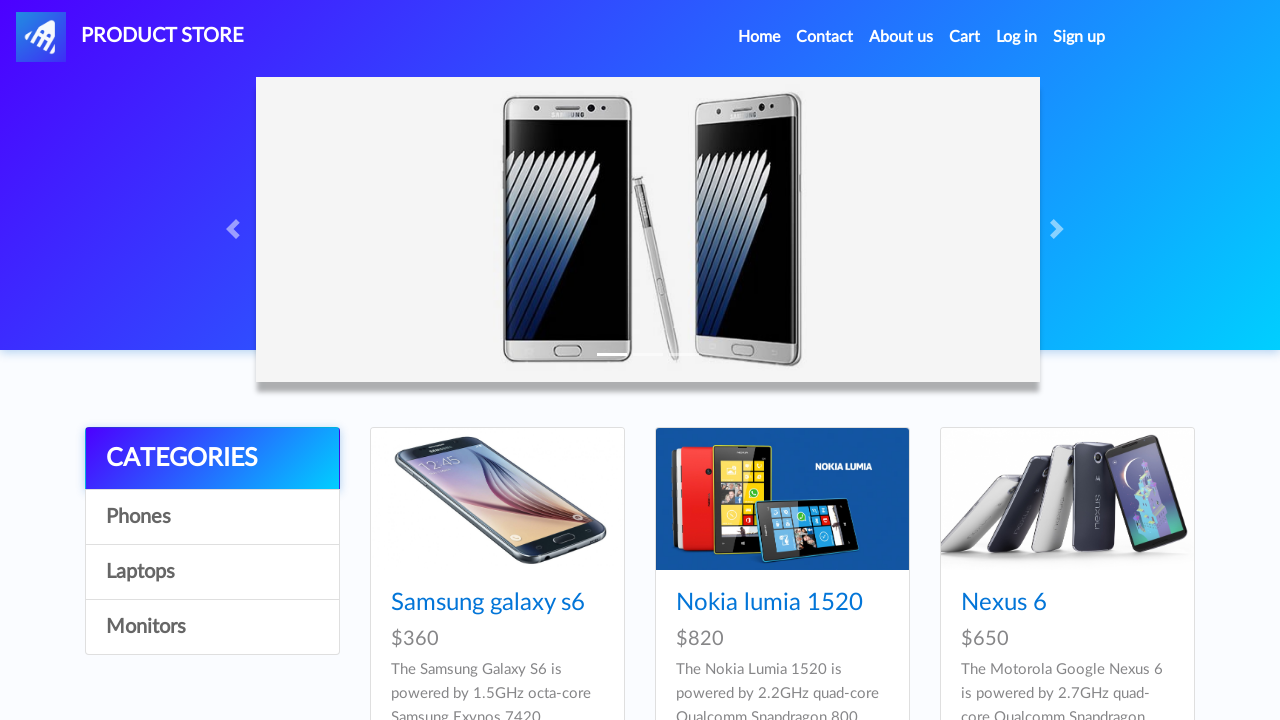

Verified page title contains 'STORE' - correct website
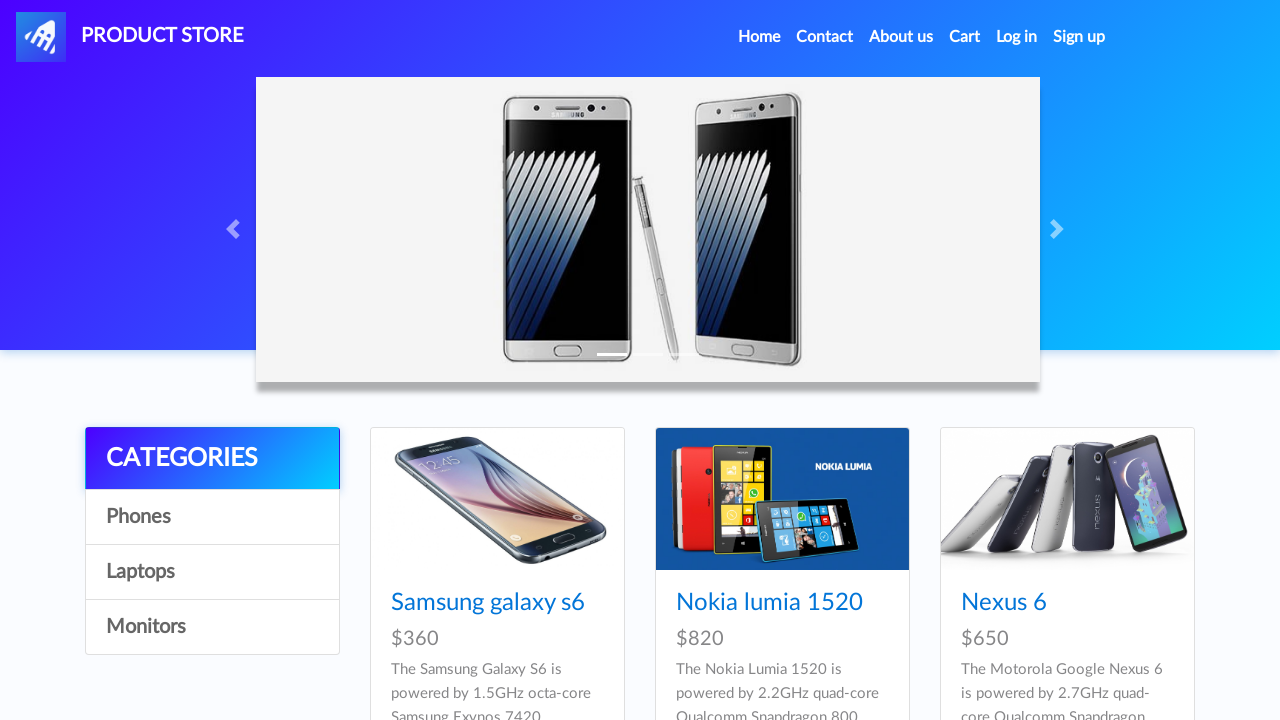

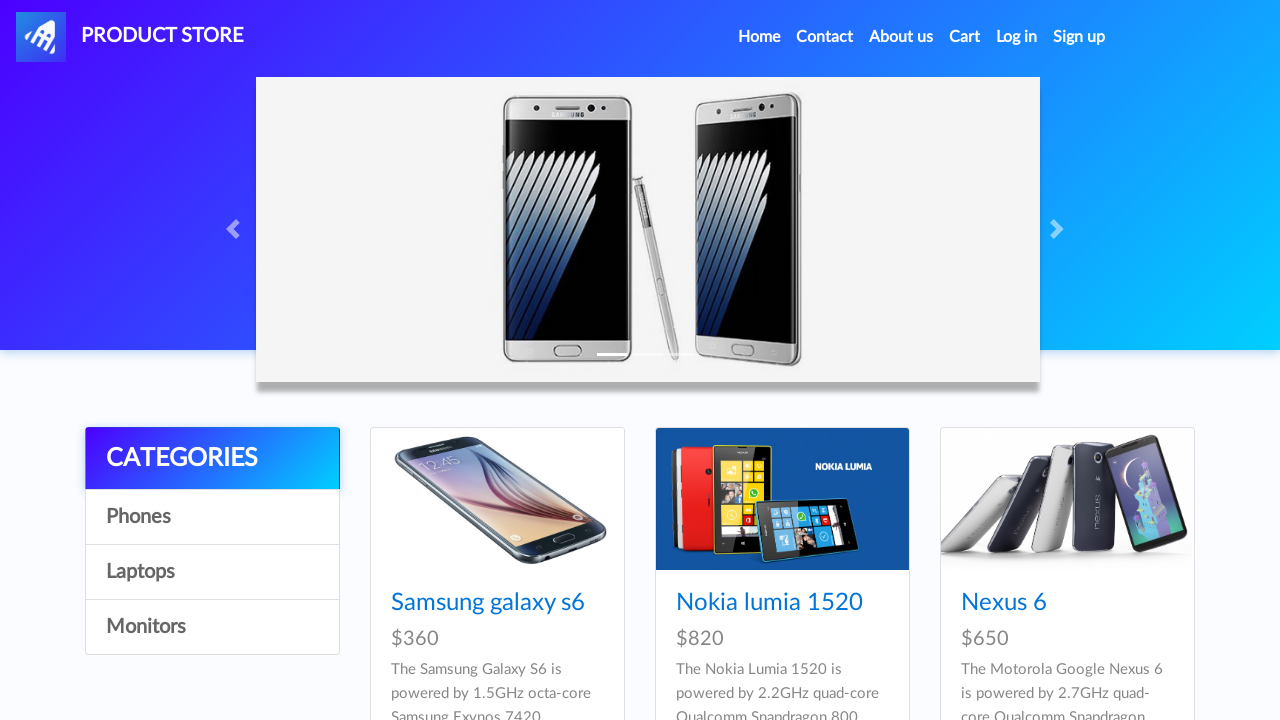